Tests an agent registration form by clicking reset, then filling in all form fields (first name, last name, username, password, phone, email) and submitting the form.

Starting URL: https://webapps.tekstac.com/Agent_Registration/

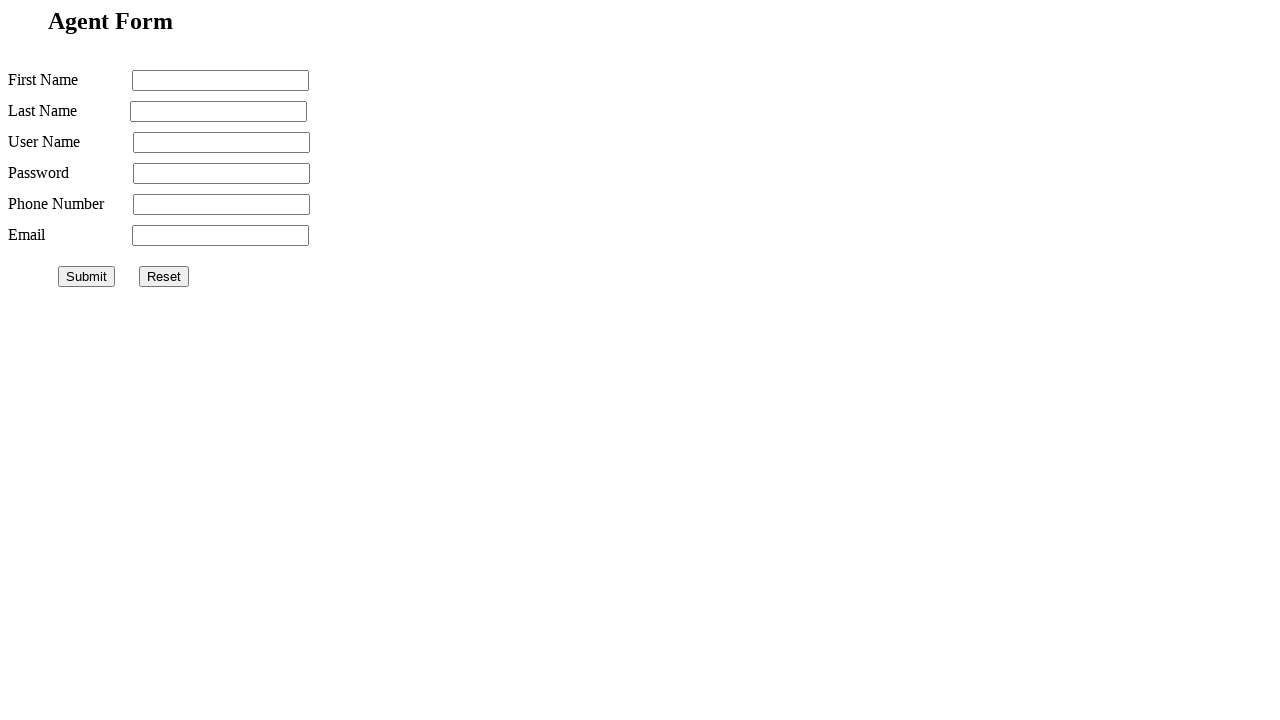

Clicked reset button to clear form data at (164, 276) on #reset
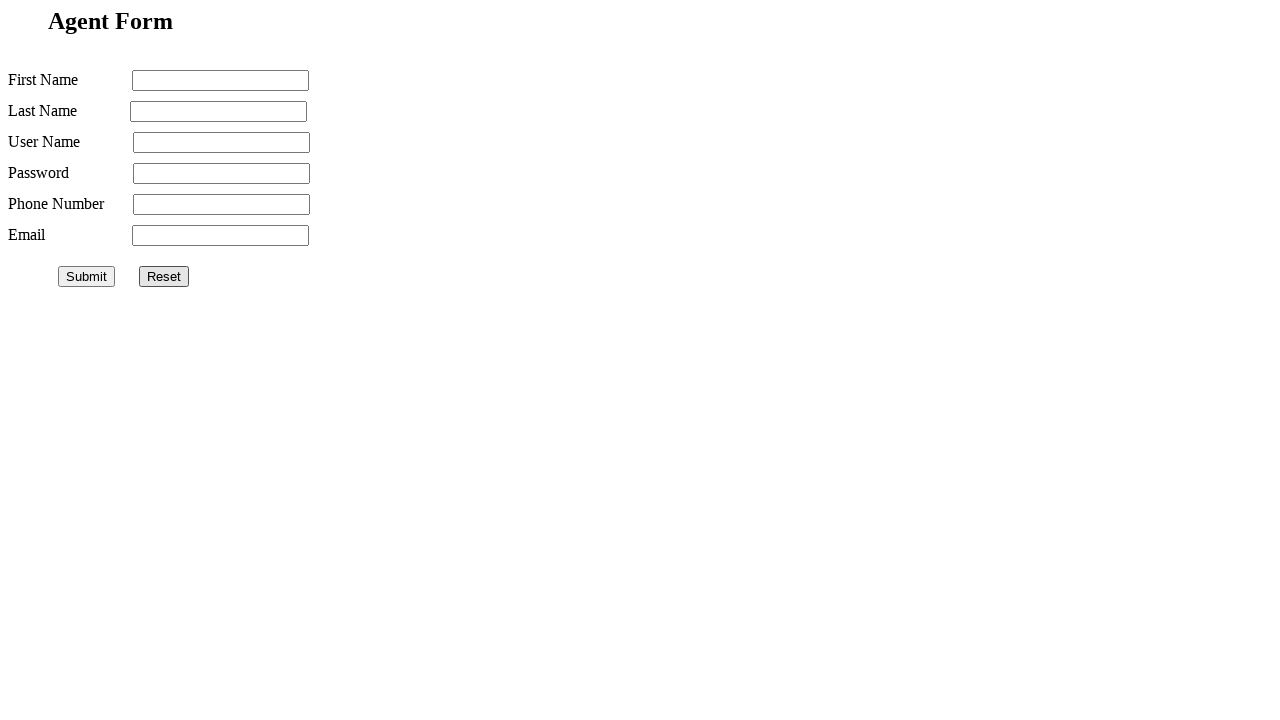

Filled first name field with 'Rahul' on input[name='firstname']
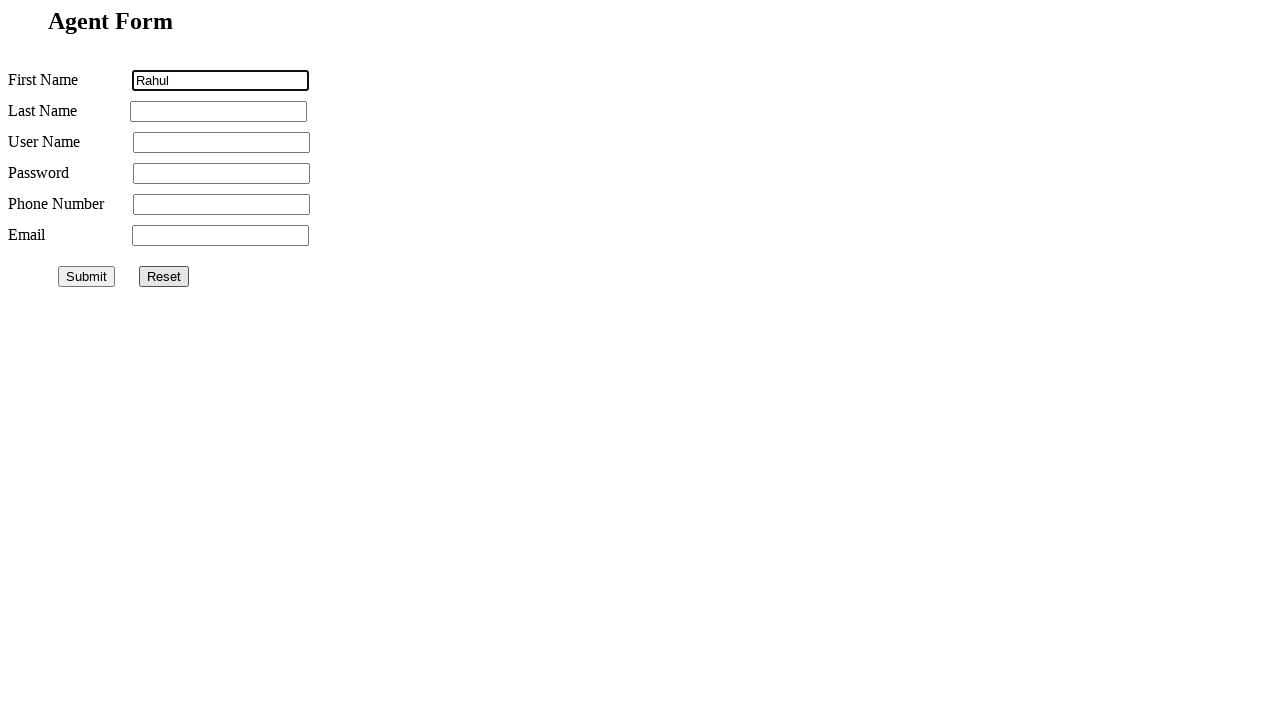

Filled last name field with 'Dravid' on input[name='lastname']
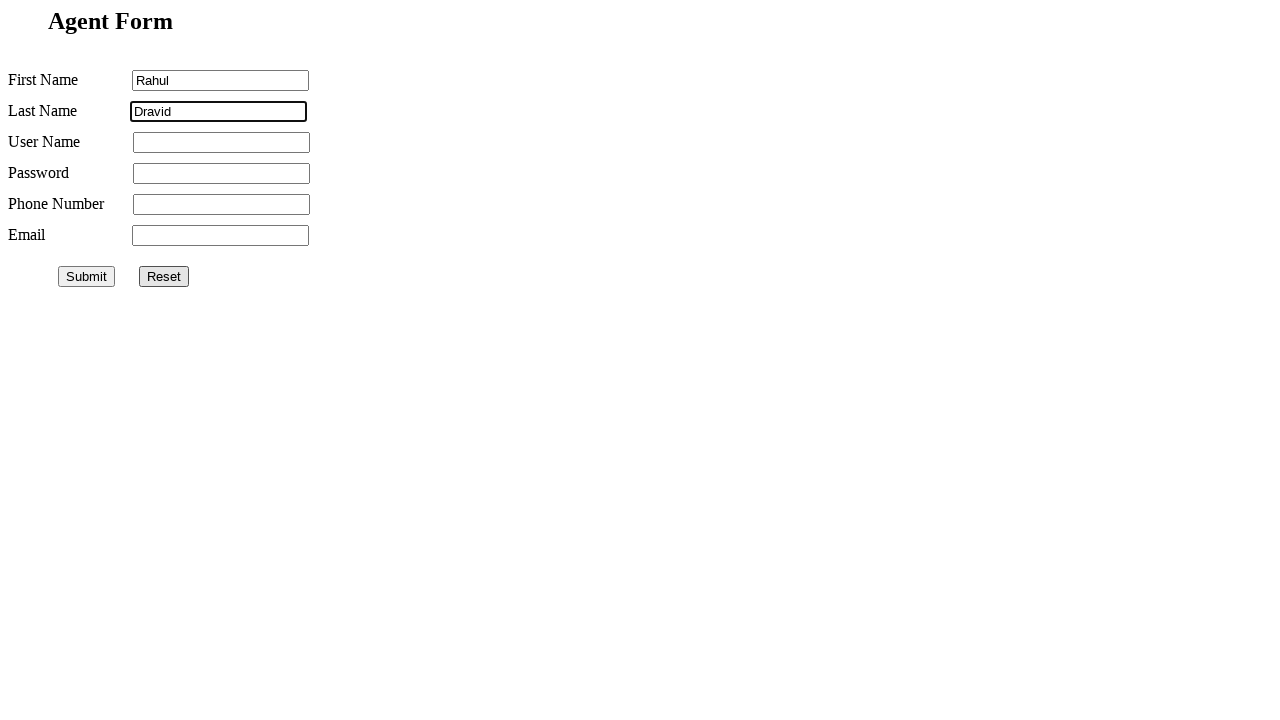

Filled username field with 'Rahul' on input[name='username']
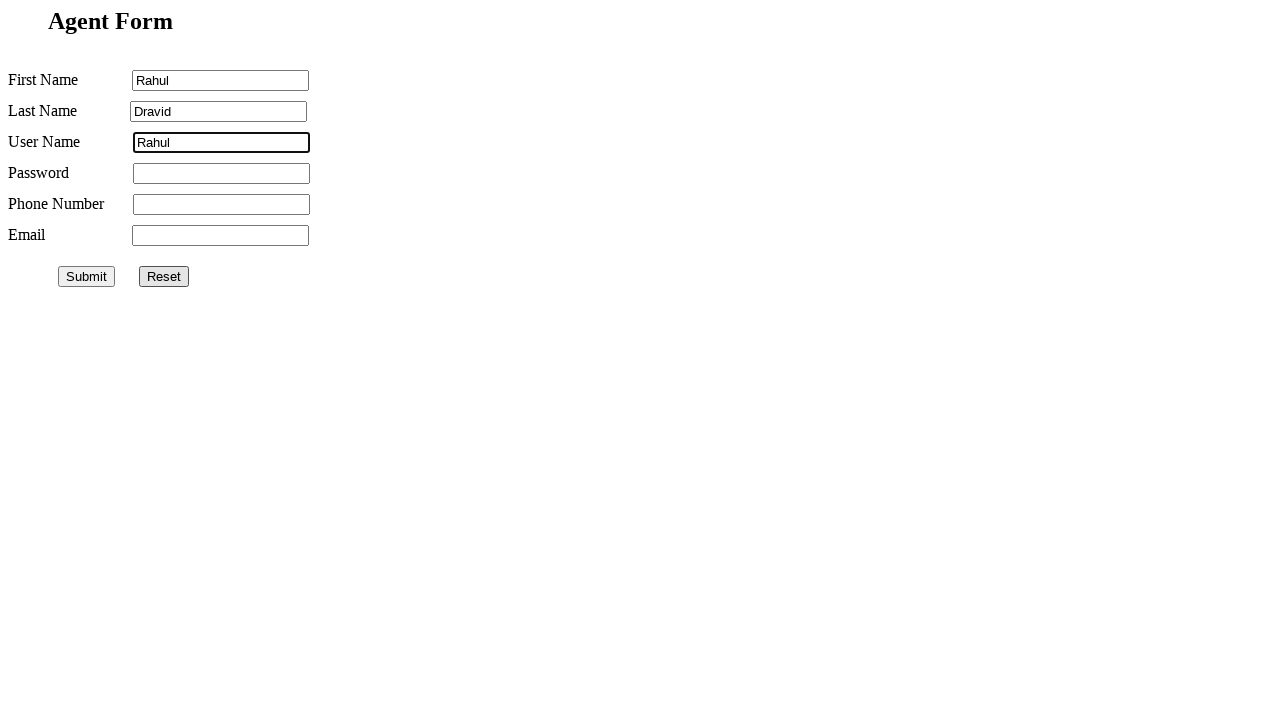

Filled password field with 'rahul@123' on input[name='password']
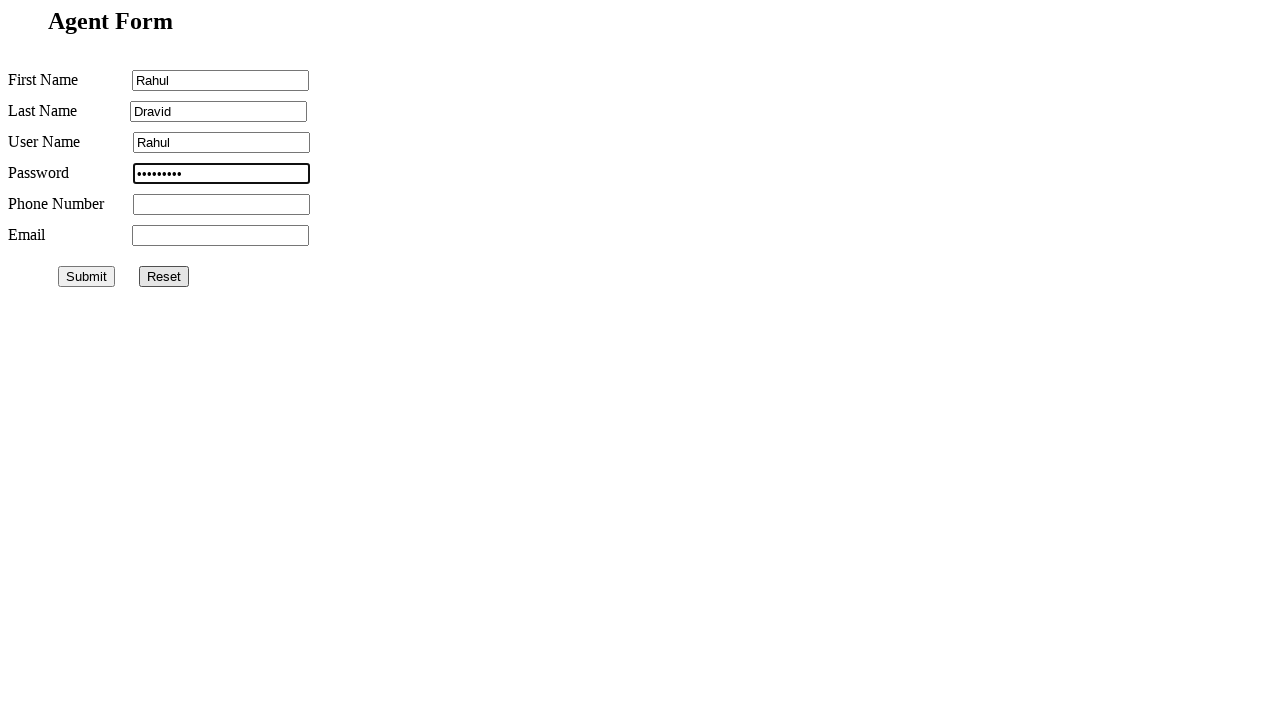

Filled phone number field with '6232126711' on input[name='phonenumber']
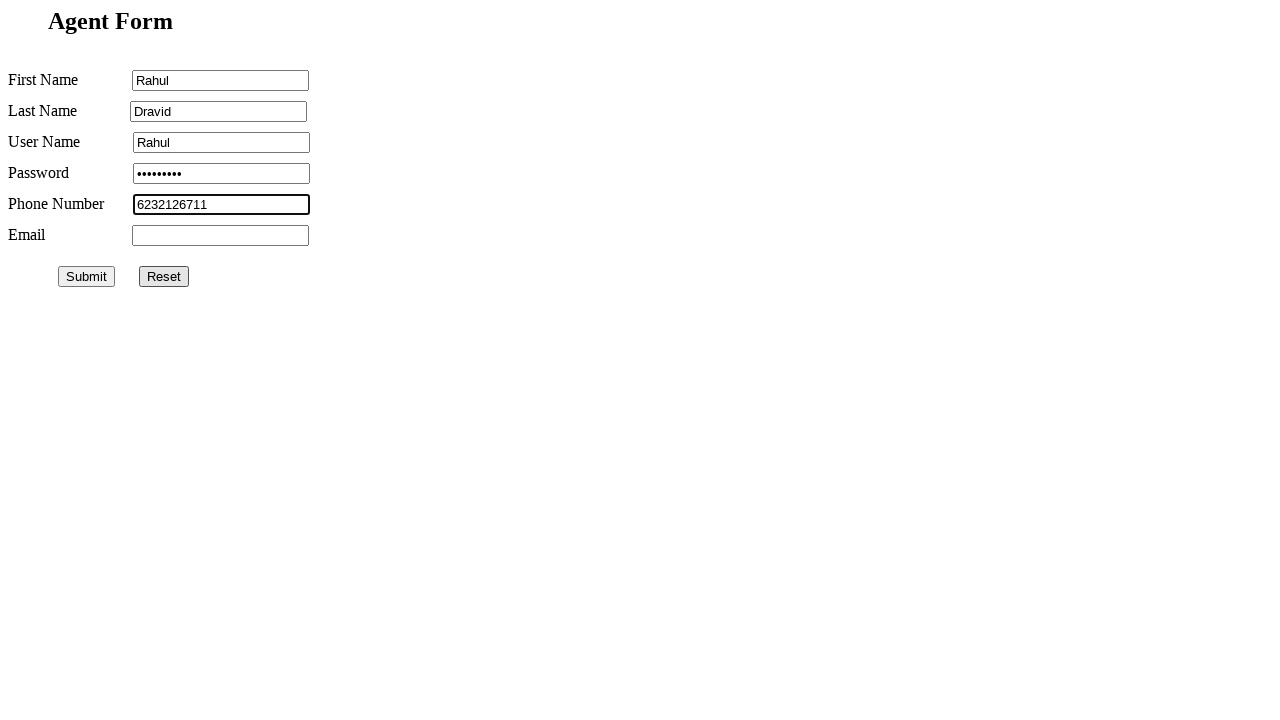

Filled email field with 'rahultest@gmail.com' on input[name='email']
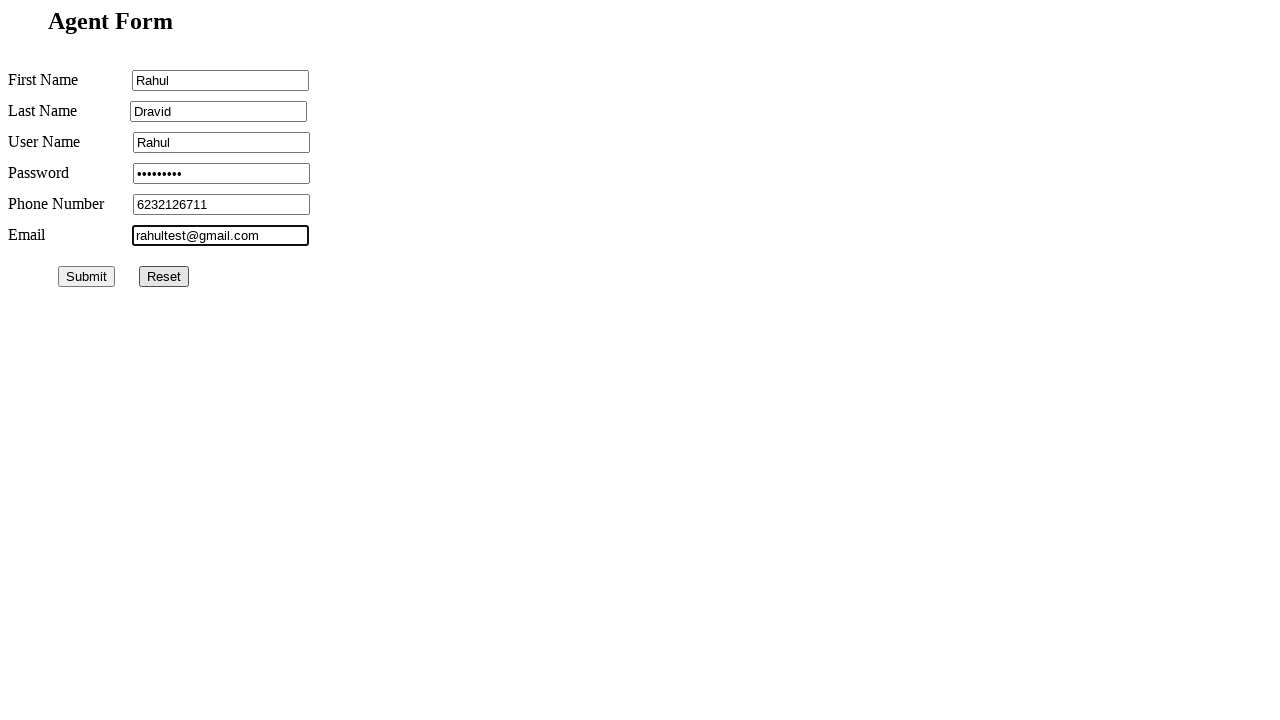

Clicked submit button to submit registration form at (86, 276) on #submit
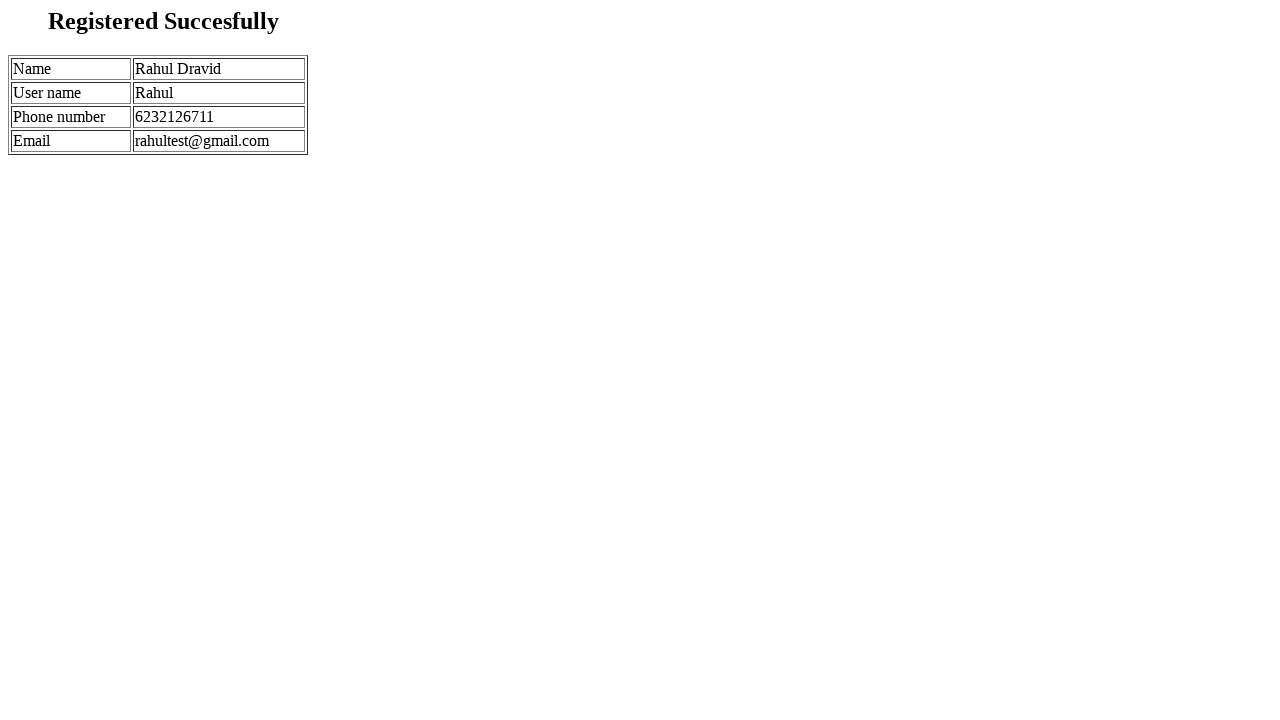

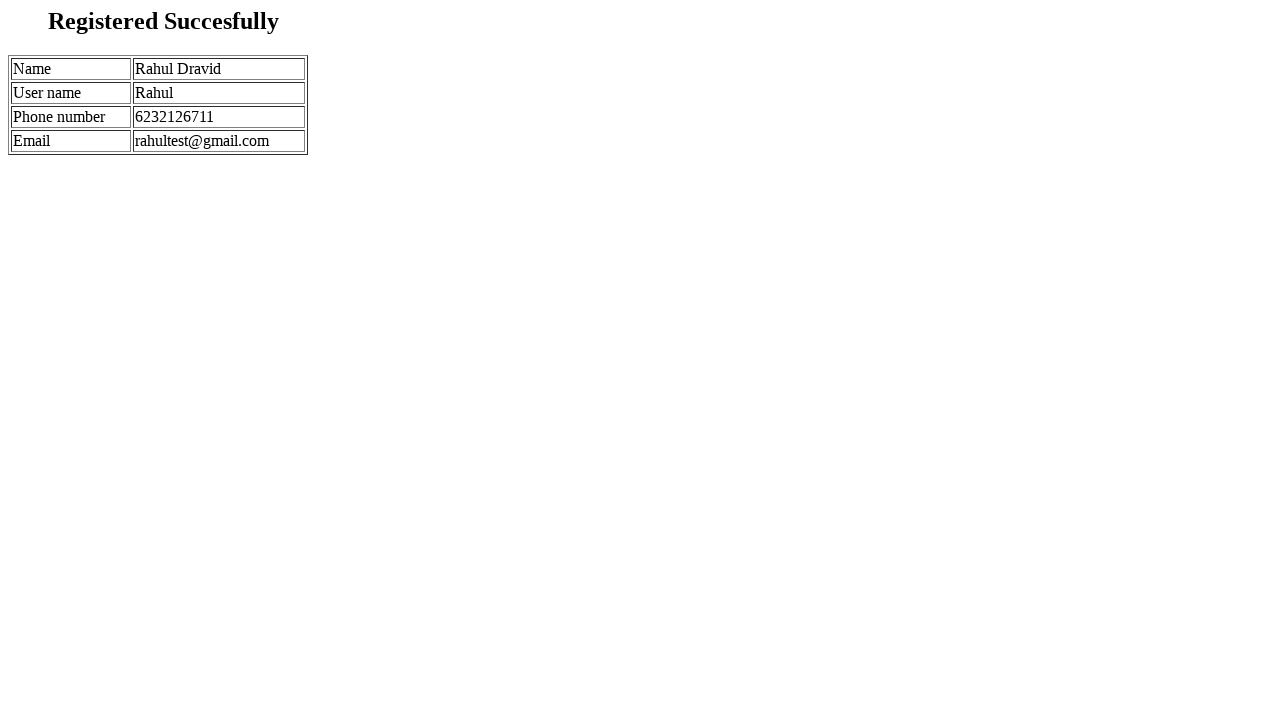